Tests that password input field limits input to 20 characters when attempting to type 21 characters.

Starting URL: https://anatoly-karpovich.github.io/demo-login-form/

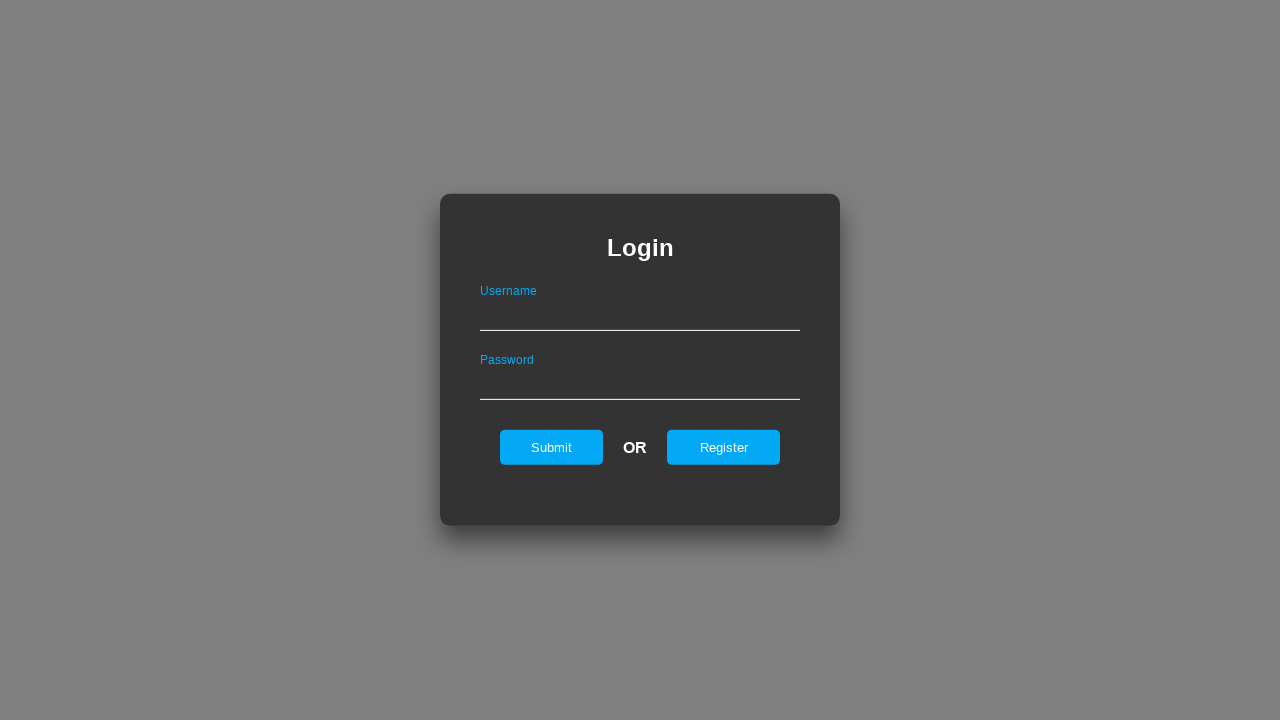

Clicked Register button to navigate to registration form at (724, 447) on input#registerOnLogin
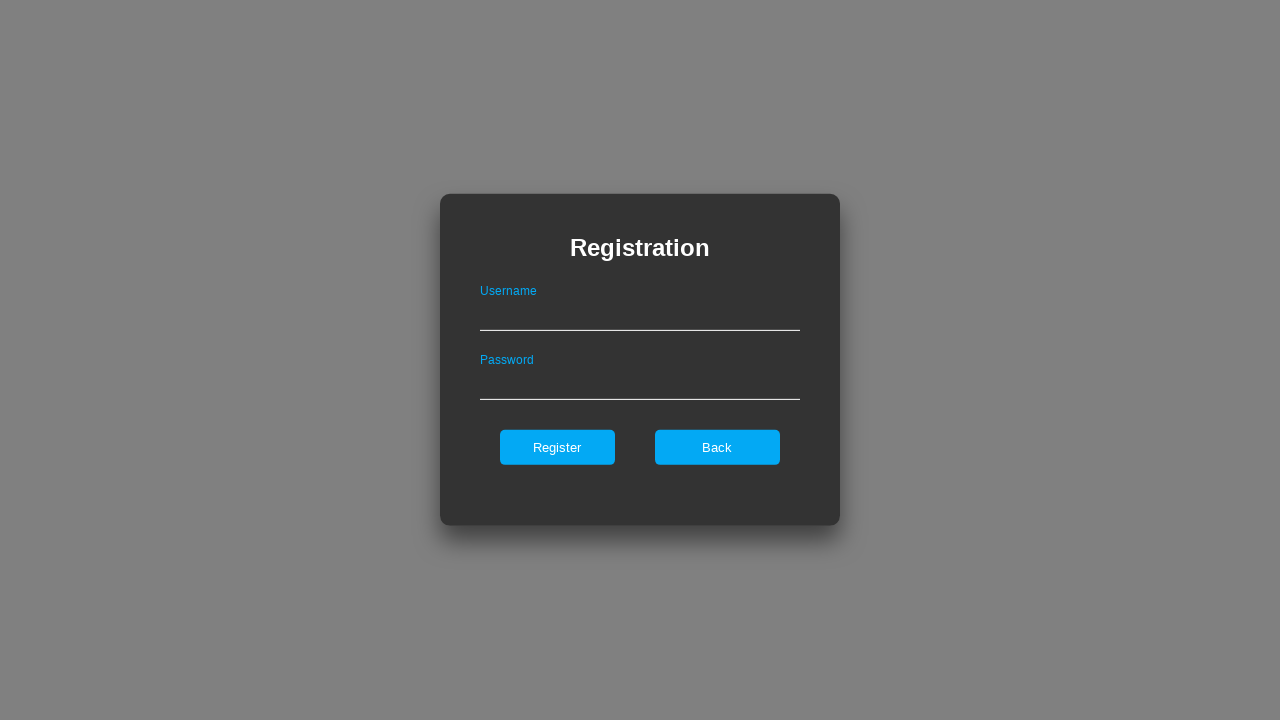

Registration form appeared
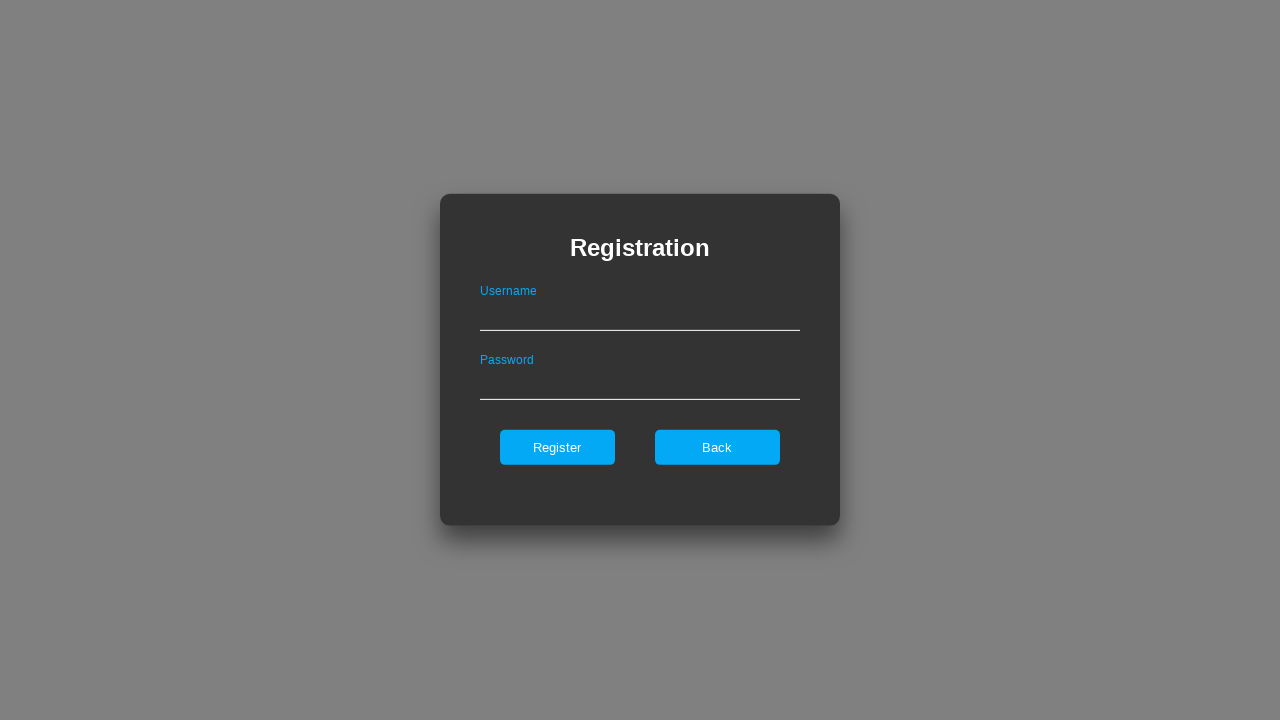

Attempted to fill password field with 21 characters (input should be limited to 20) on input#passwordOnRegister
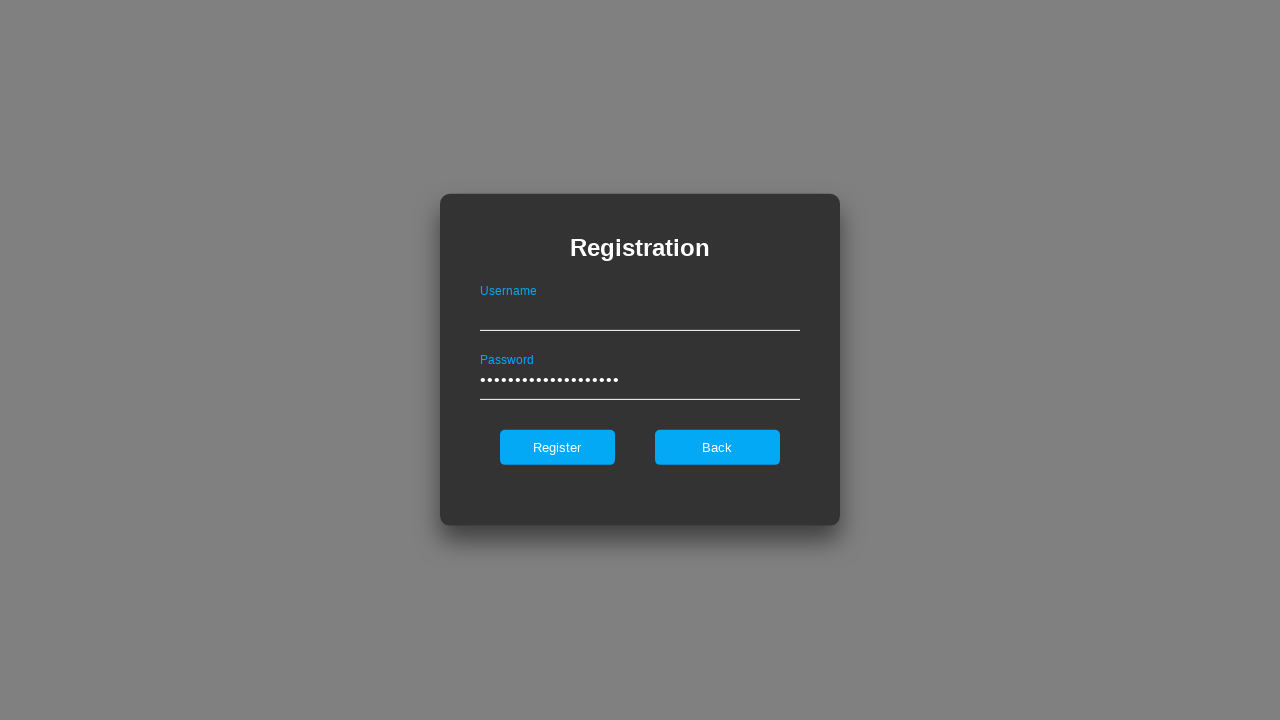

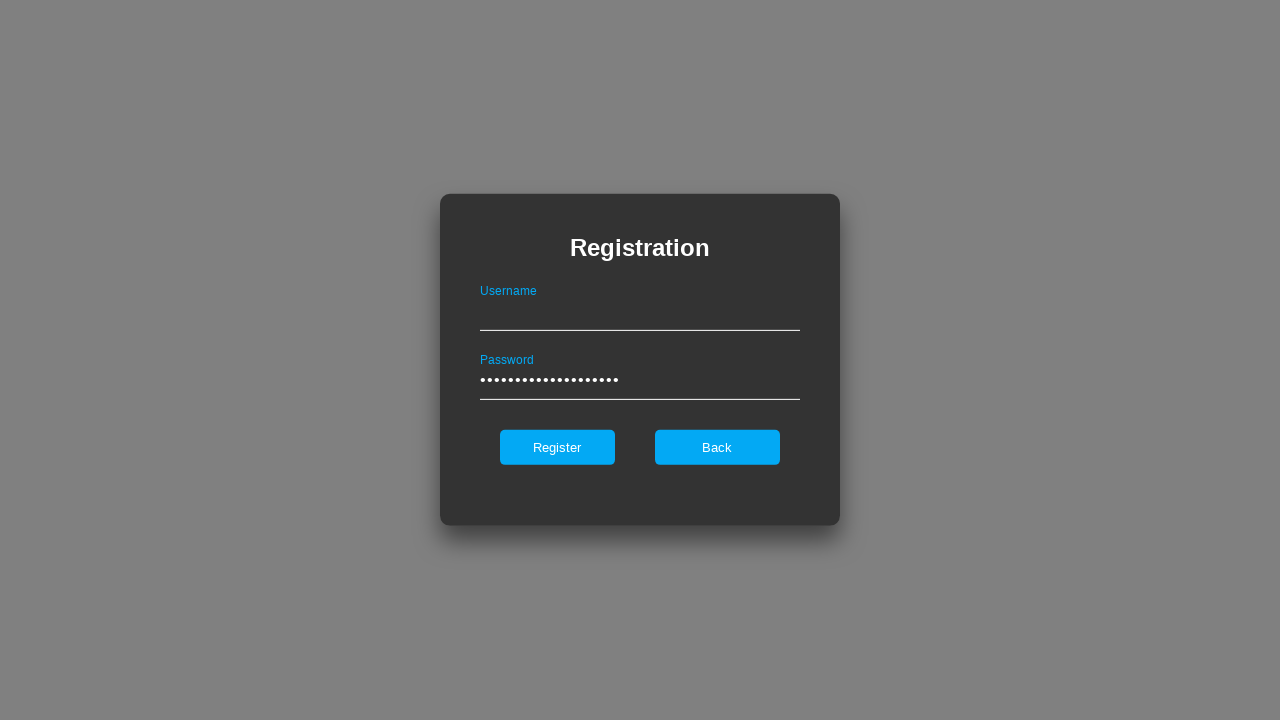